Navigates to Daum Weather website and verifies that weather information elements (location, temperature, and weather status) are displayed on the page.

Starting URL: https://weather.daum.net/

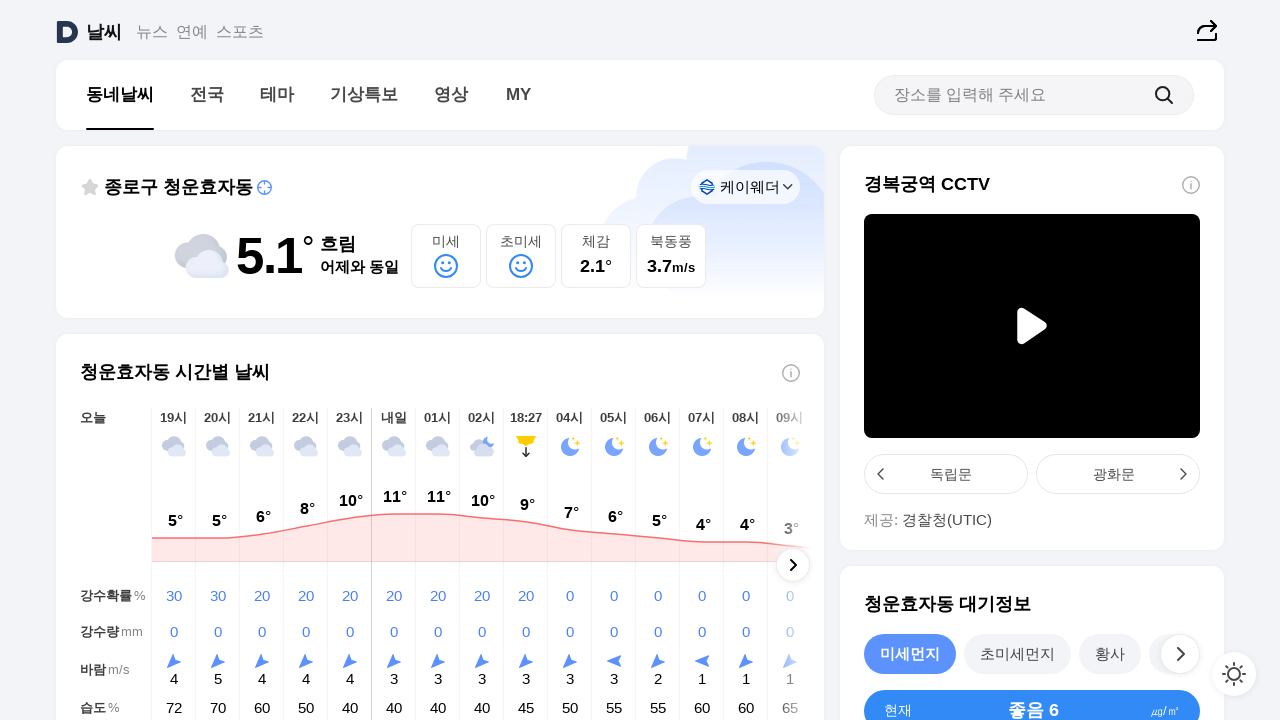

Navigated to Daum Weather website
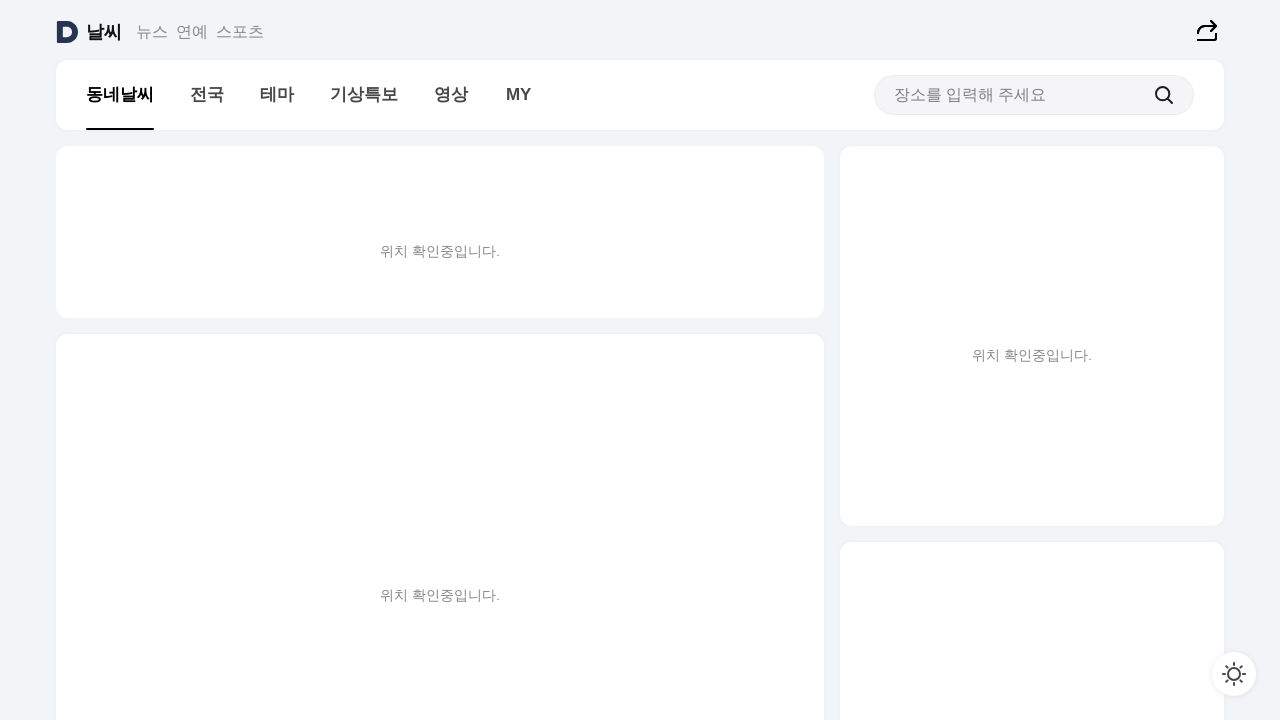

Location element loaded on the page
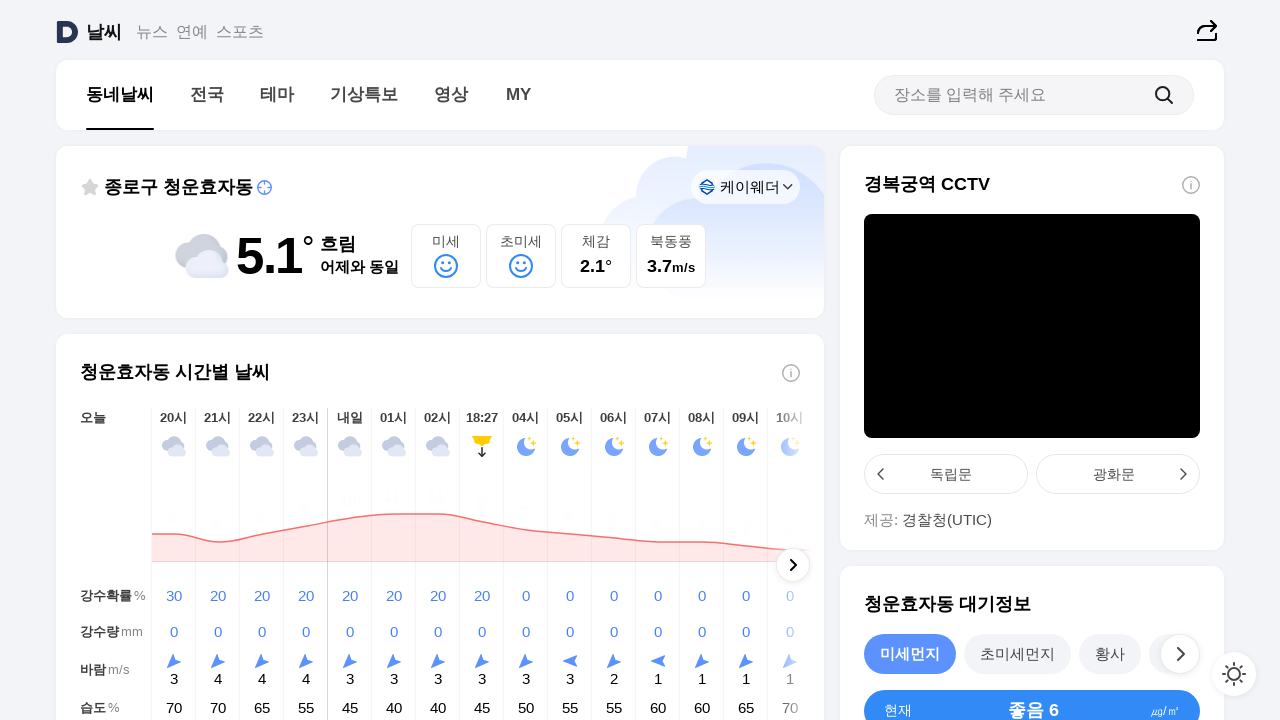

Temperature element loaded on the page
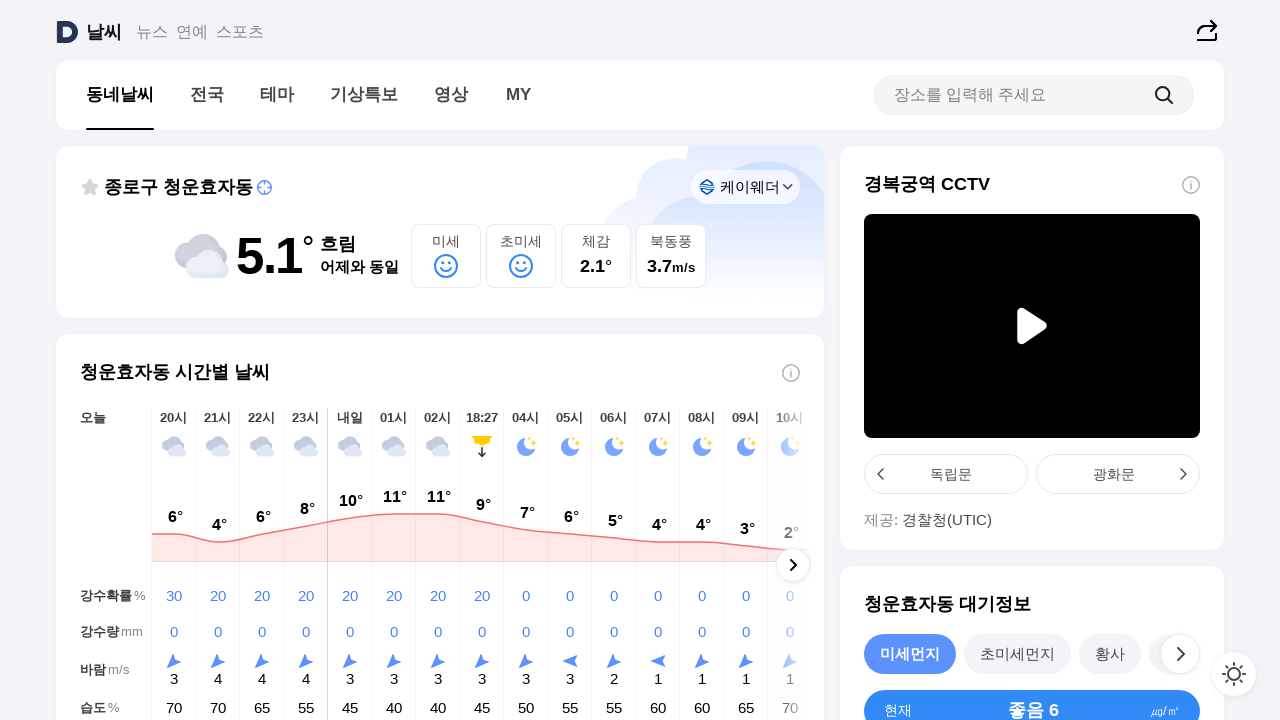

Weather status element loaded on the page
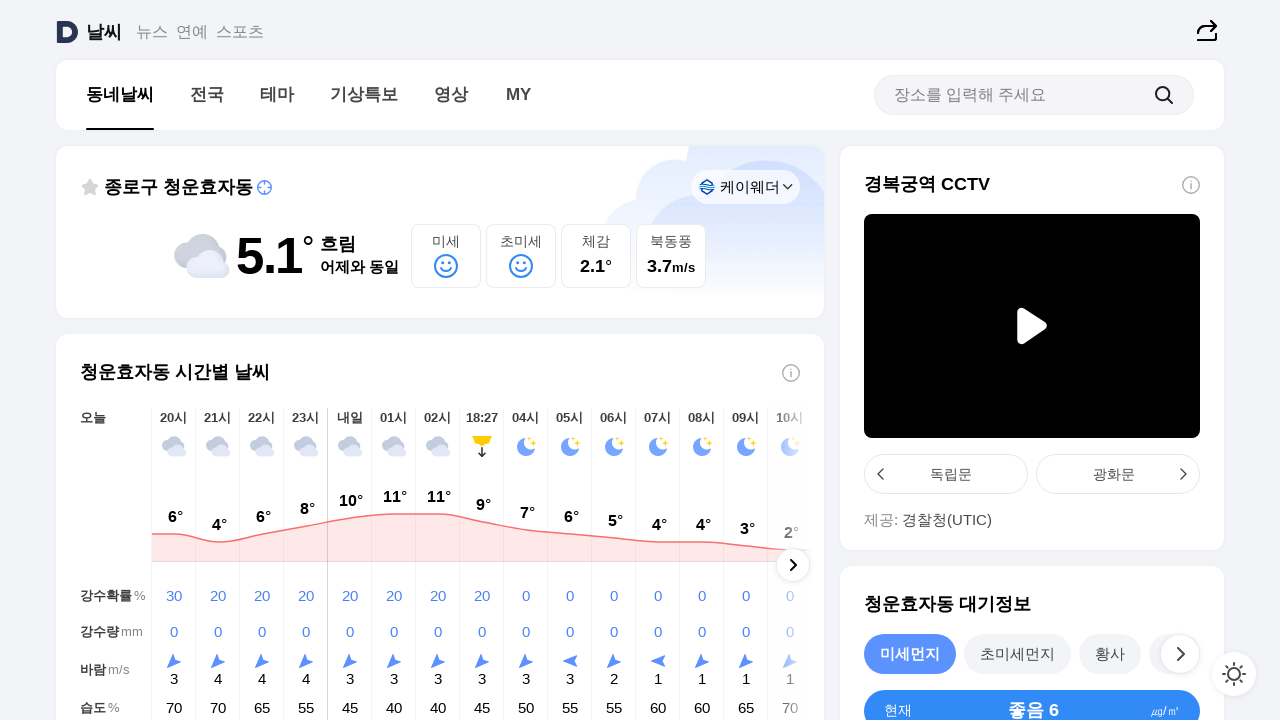

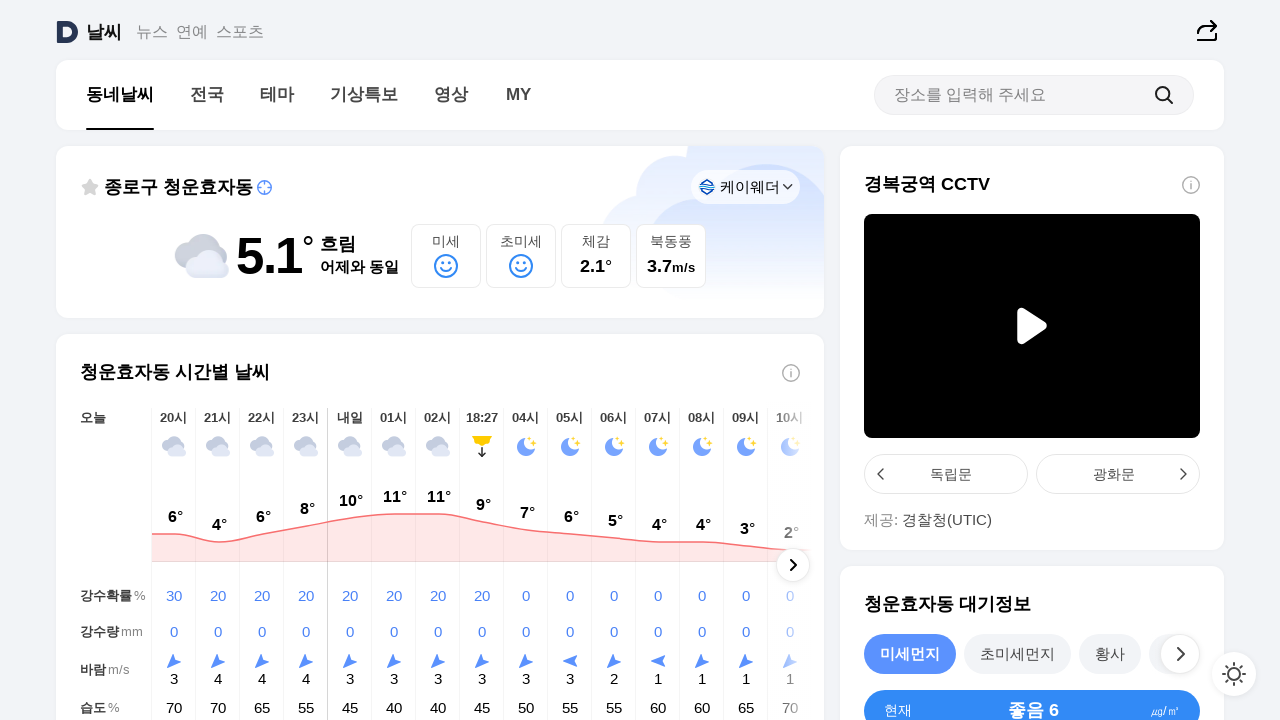